Tests password generator by entering master password "qwe123" and site "gmail.com", then pressing Enter to submit

Starting URL: http://angel.net/~nic/passwd.current.html

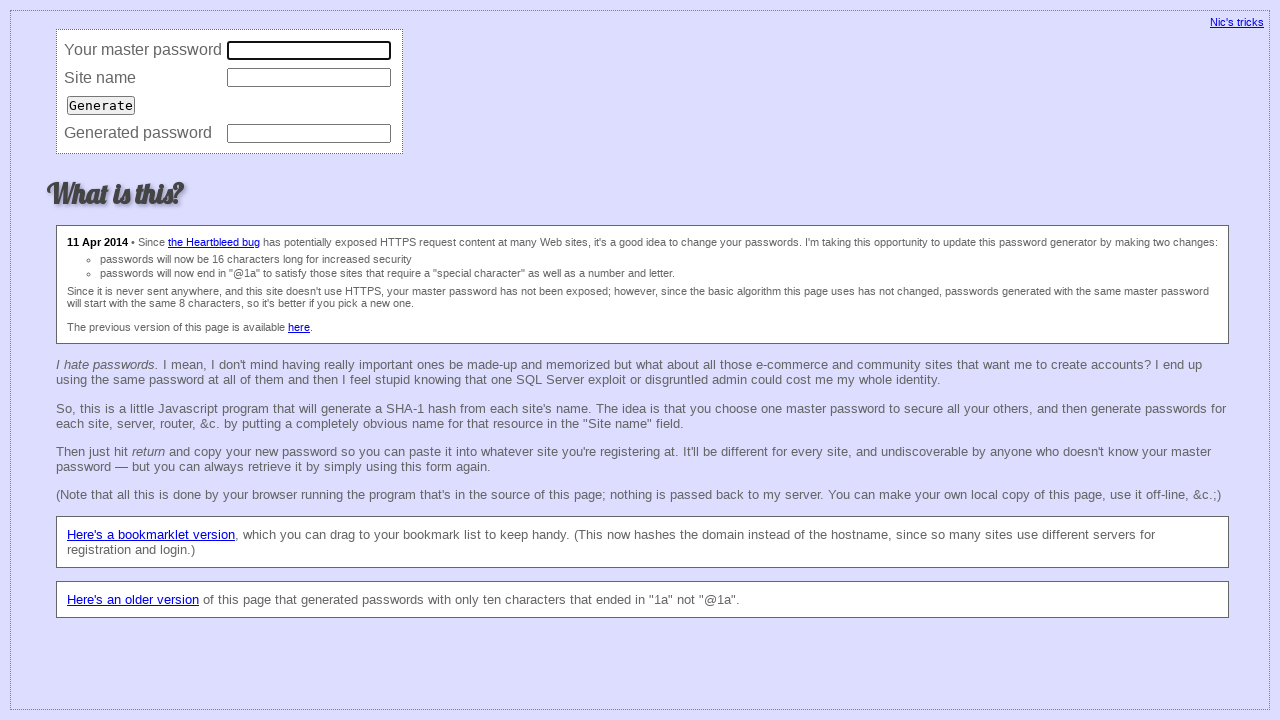

Filled master password field with 'qwe123' on input[name='master']
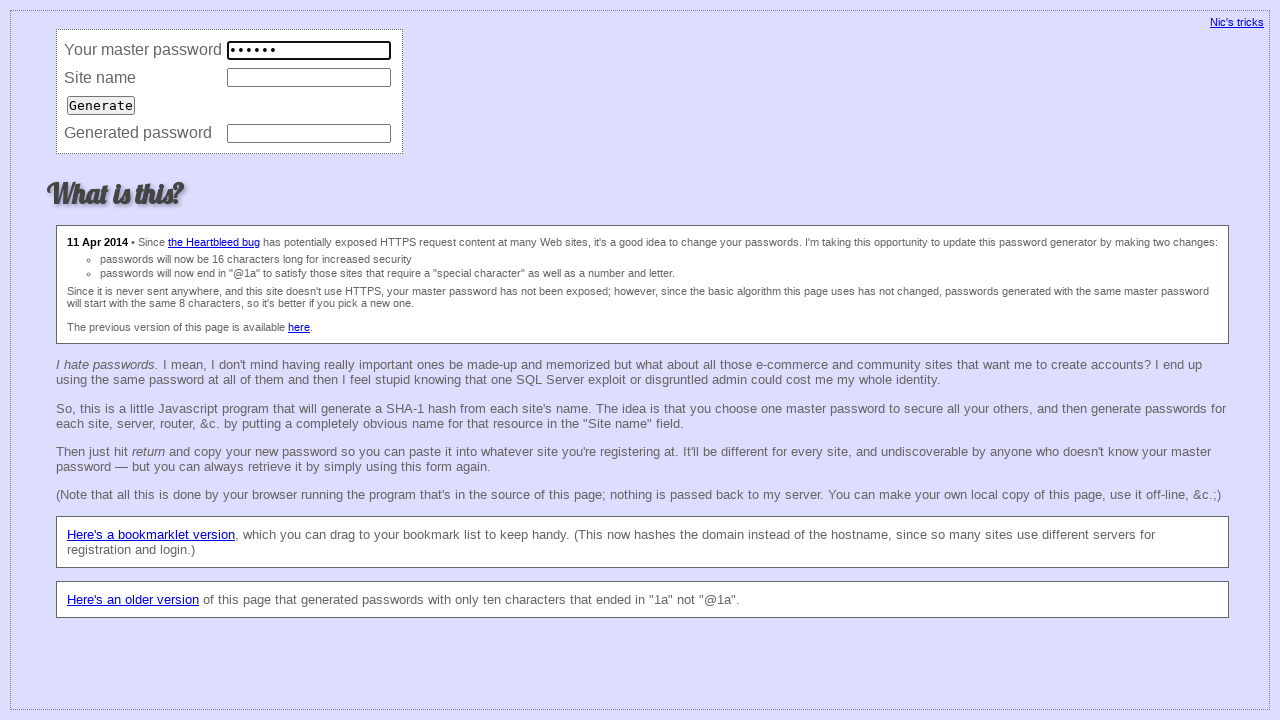

Filled site field with 'gmail.com' on input[name='site']
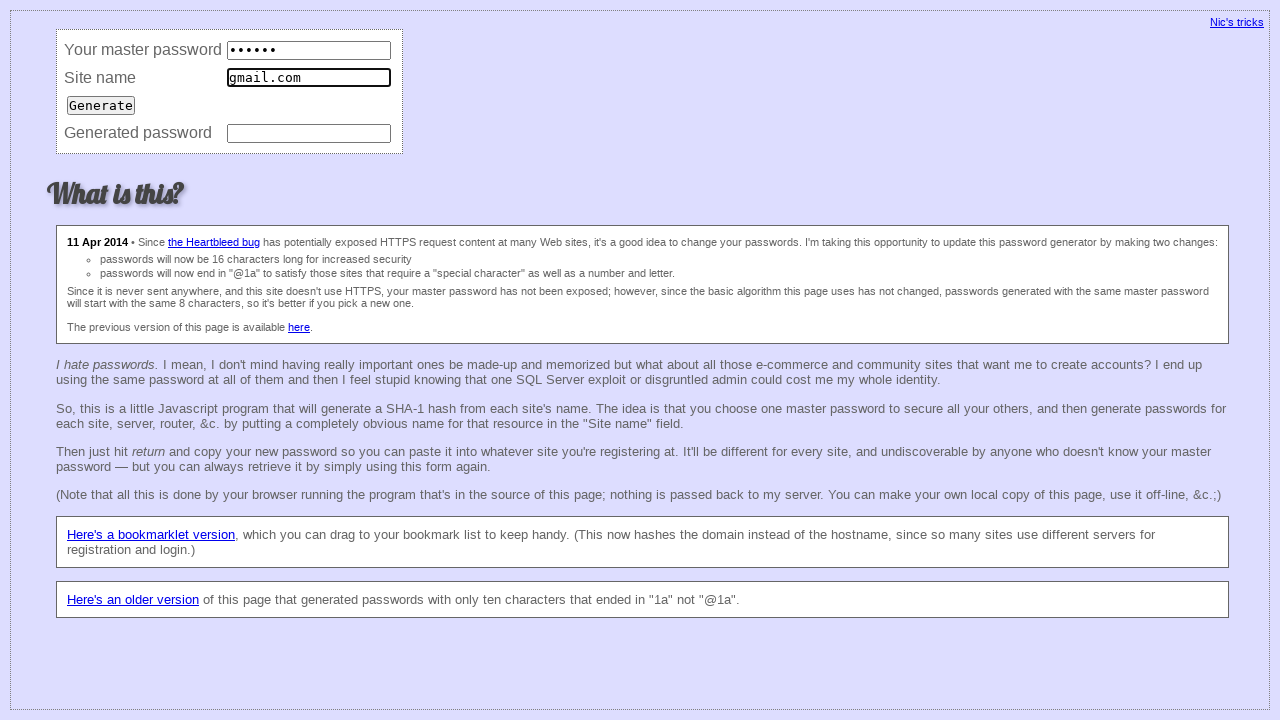

Pressed Enter to submit and generate password on input[name='site']
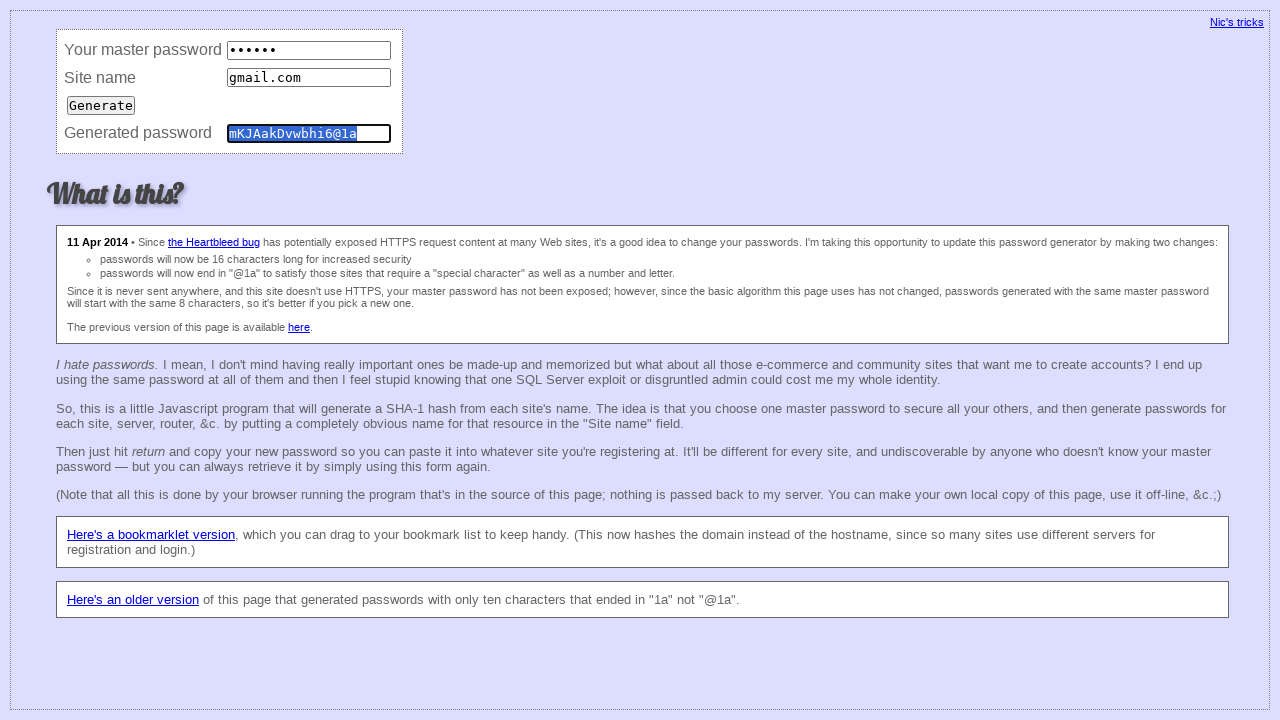

Password field appeared after generation
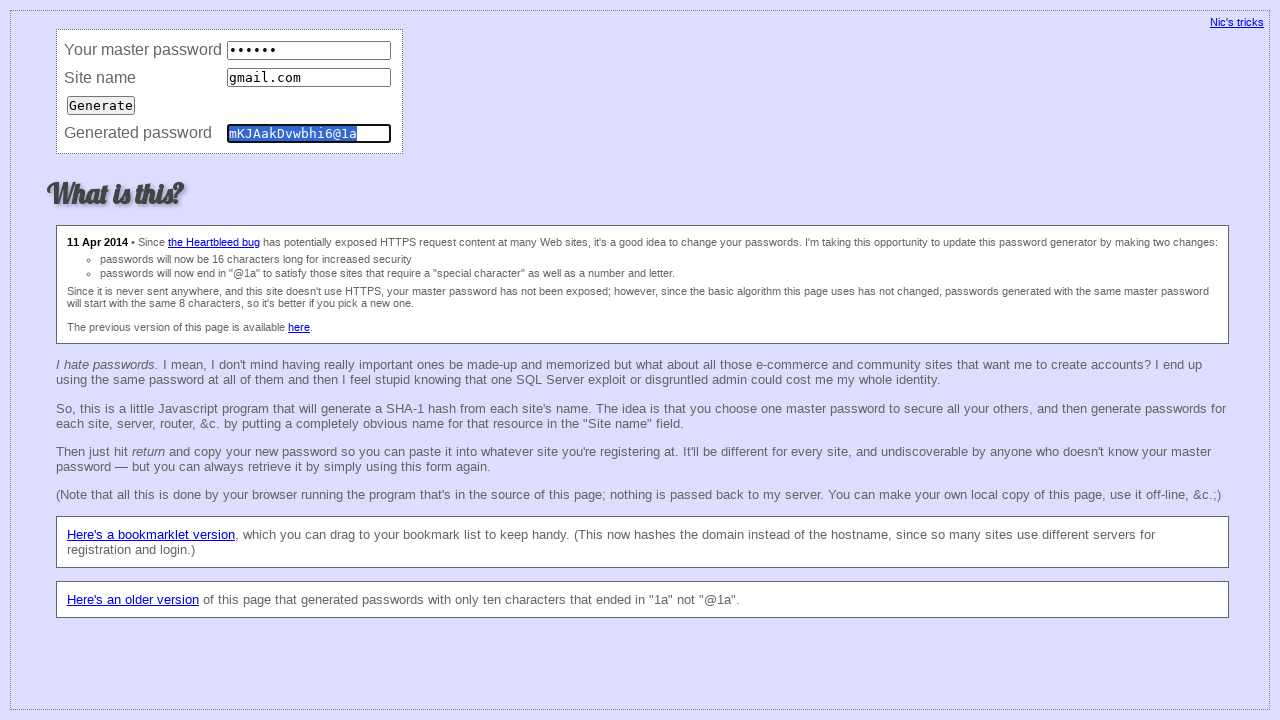

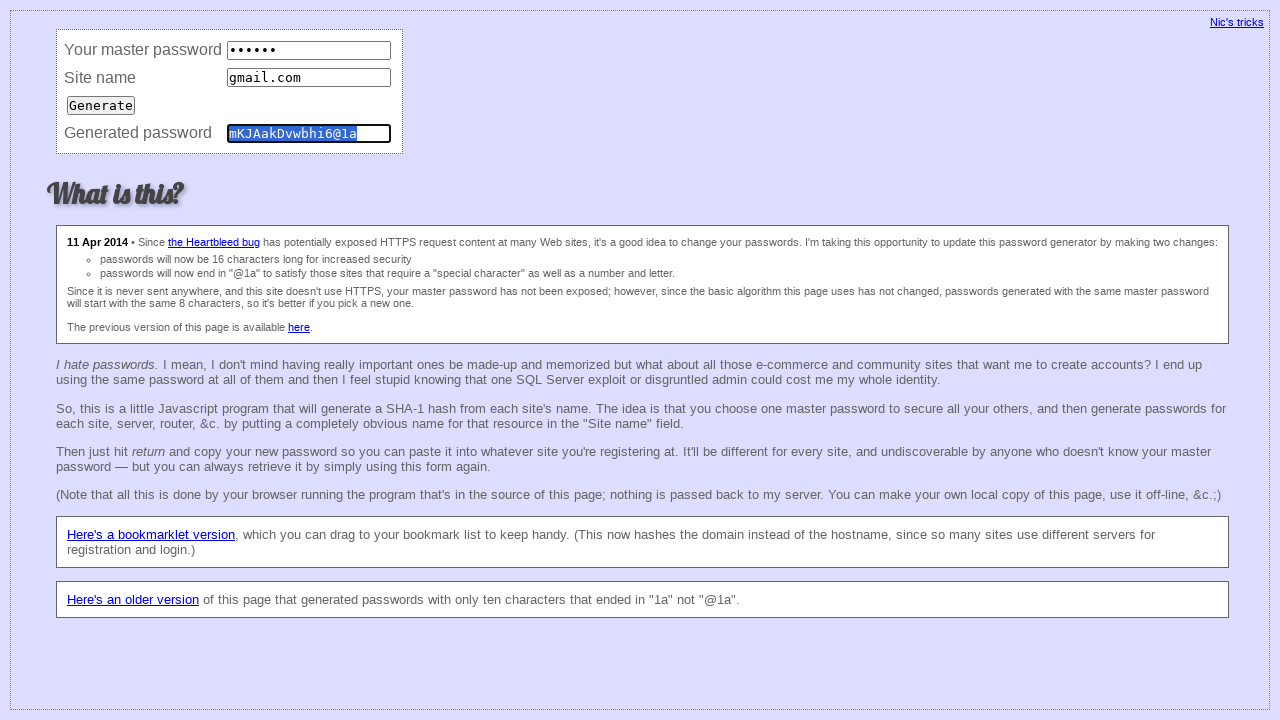